Tests prompt alert dialog by clicking the prompt button, entering text in the alert, accepting it, and verifying the entered value is displayed

Starting URL: https://automationfc.github.io/basic-form/index.html

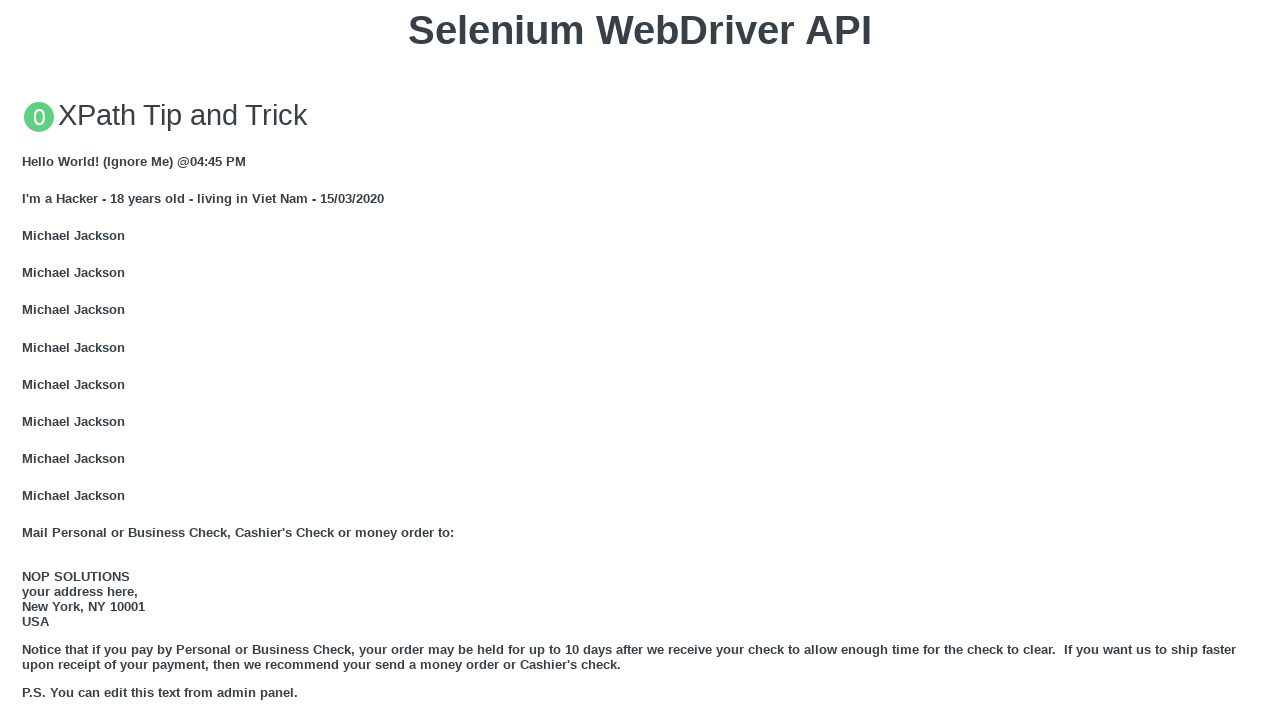

Set up dialog handler to accept prompt alert with text 'Test User Input'
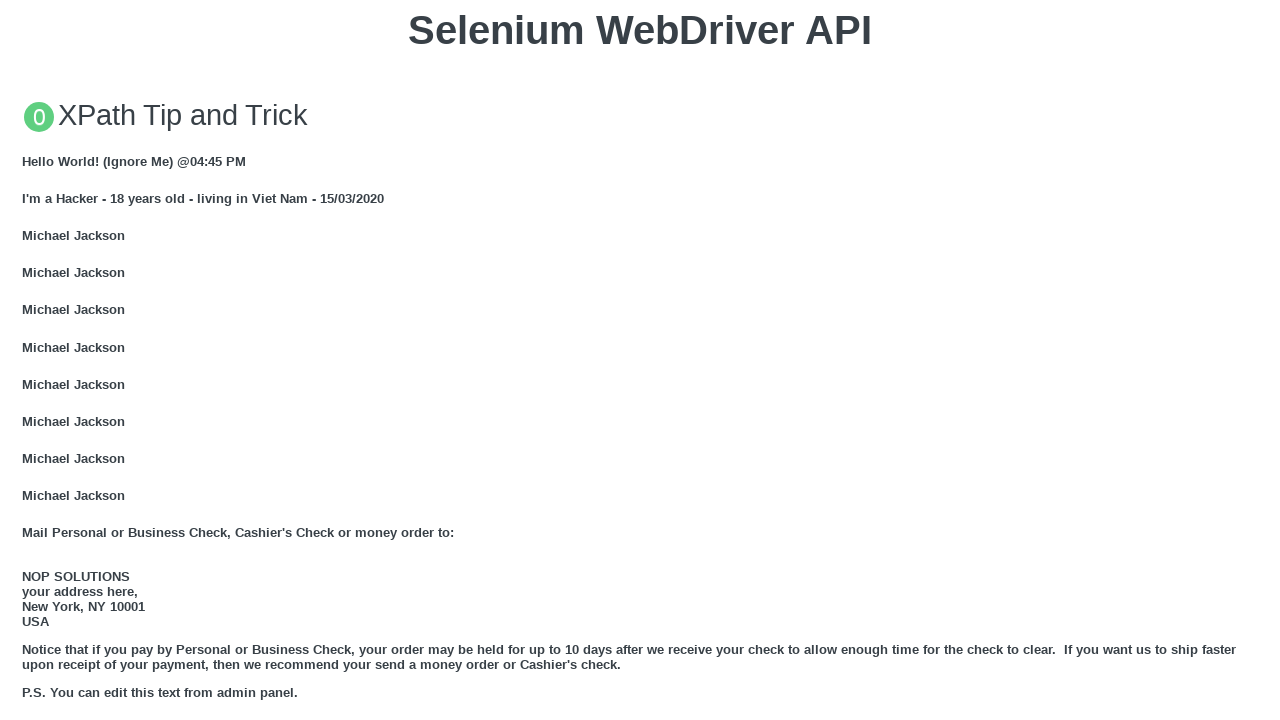

Clicked 'Click for JS Prompt' button to trigger prompt alert at (640, 360) on xpath=//button[text()='Click for JS Prompt']
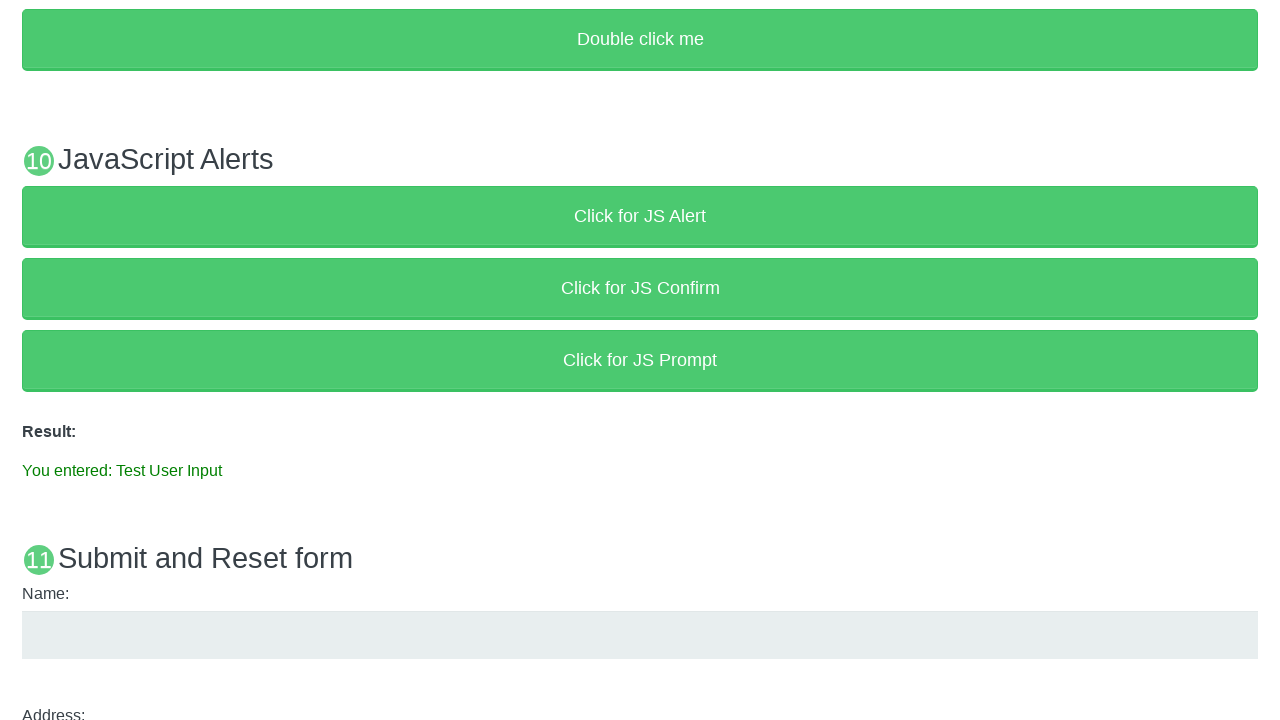

Located result element with id 'result'
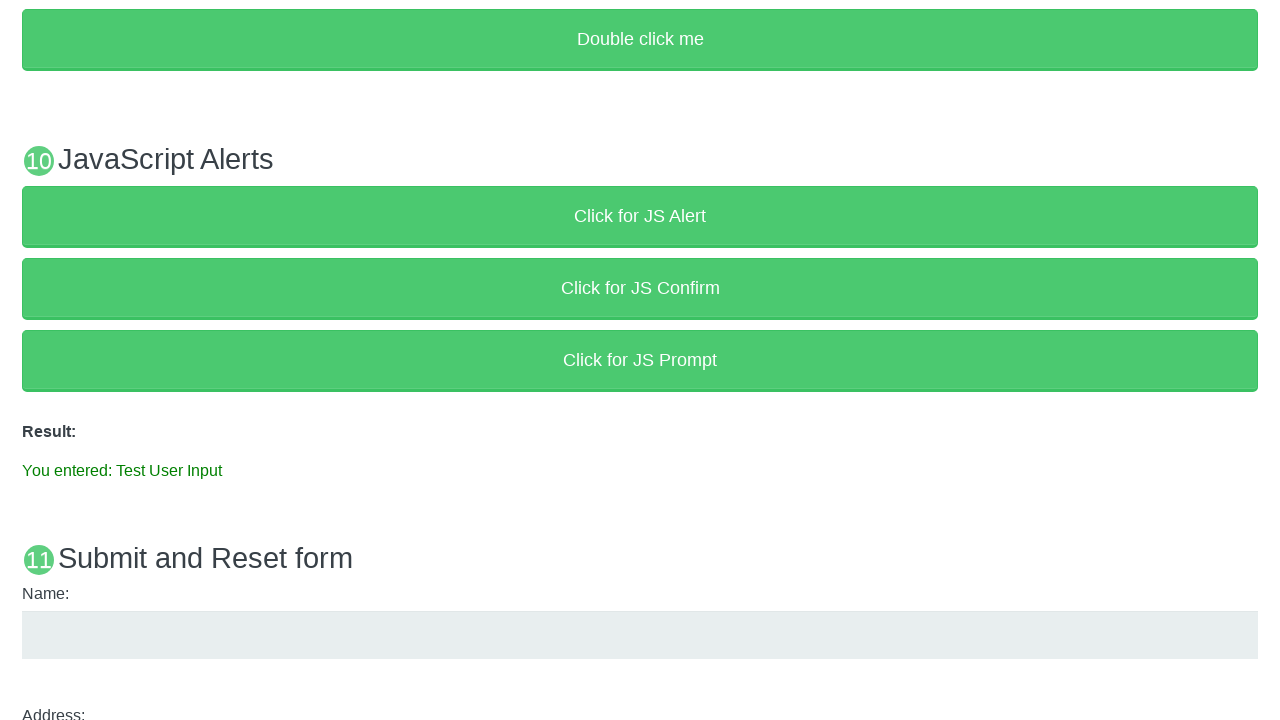

Verified that result element contains 'You entered: Test User Input'
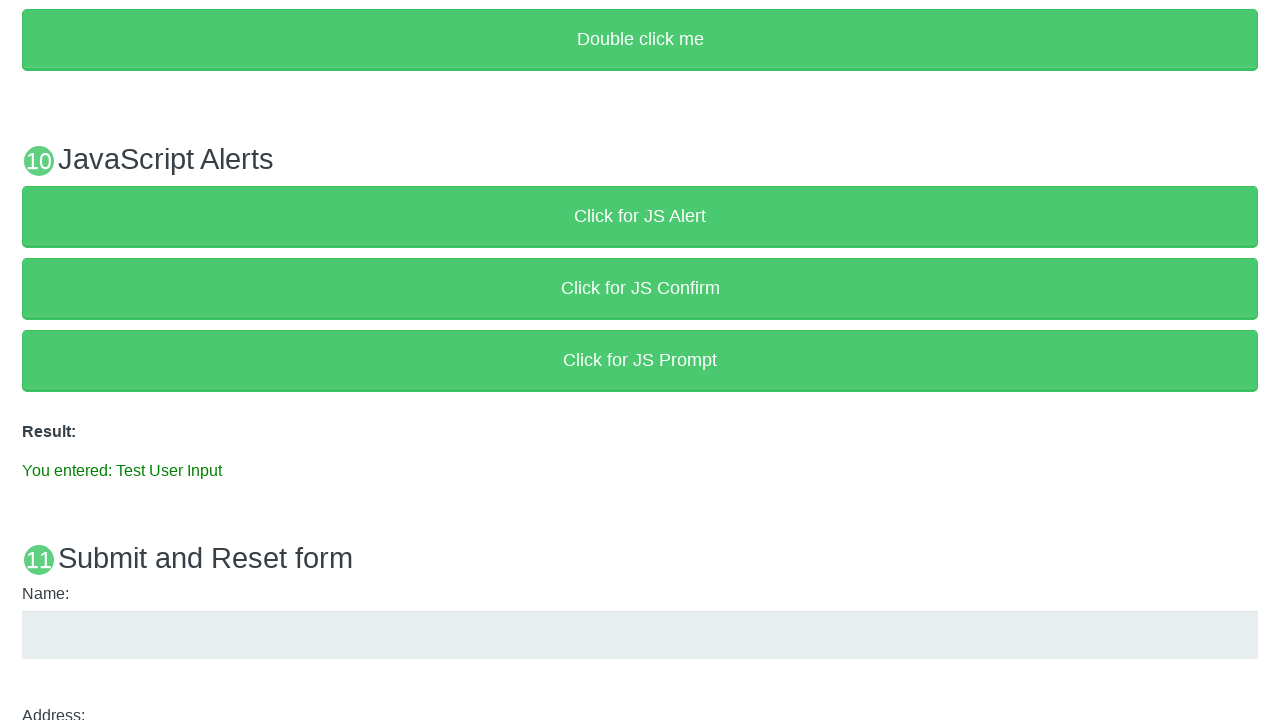

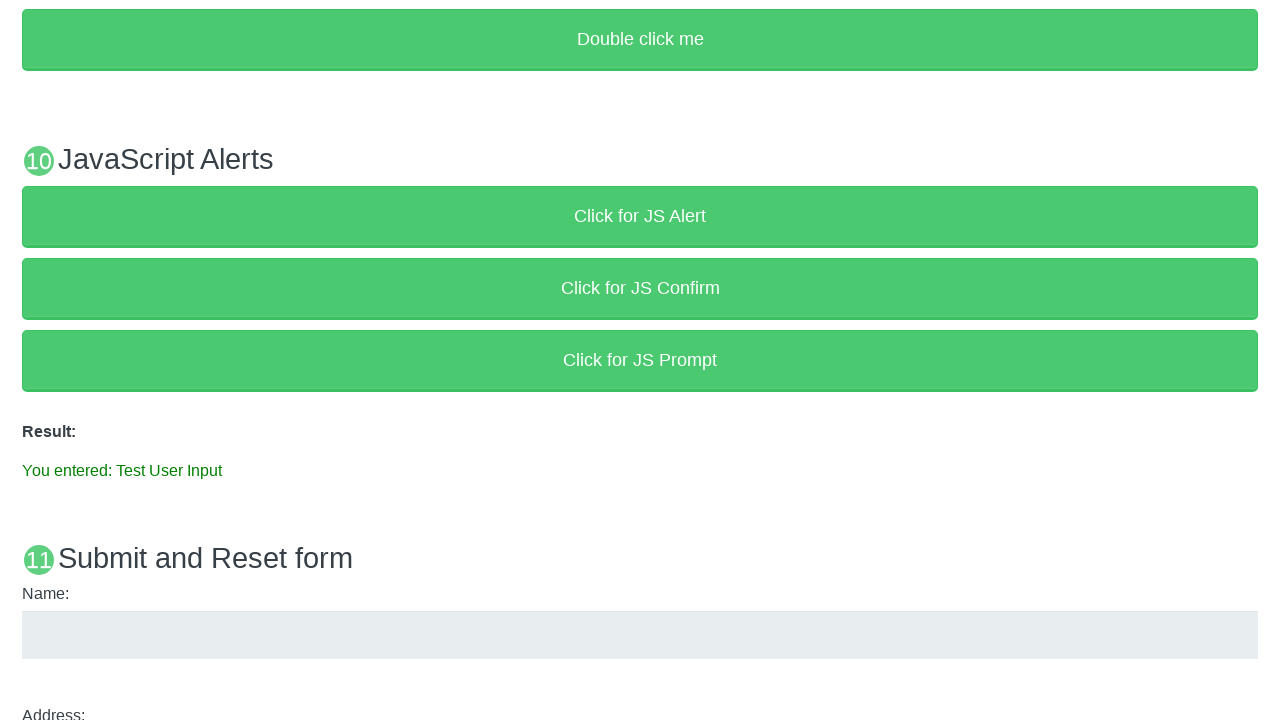